Fills out a practice form with personal information including current address, then submits

Starting URL: https://demoqa.com/automation-practice-form

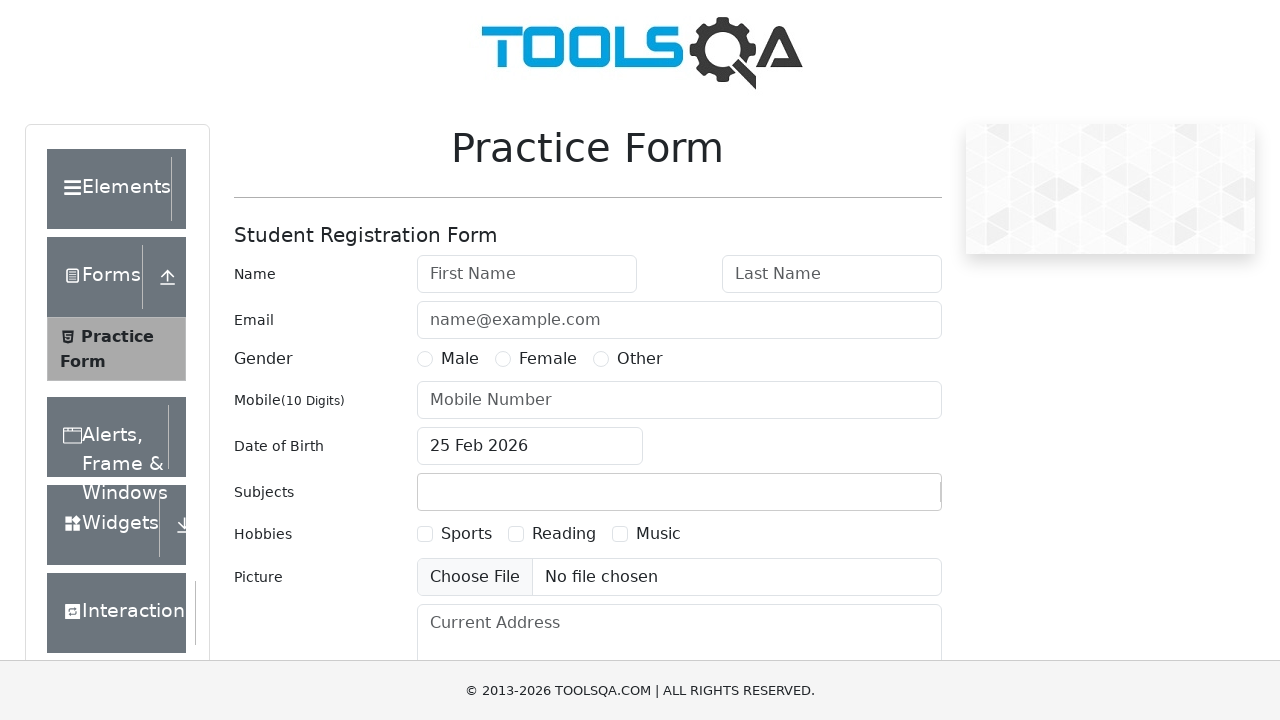

Filled first name with 'John' on #firstName
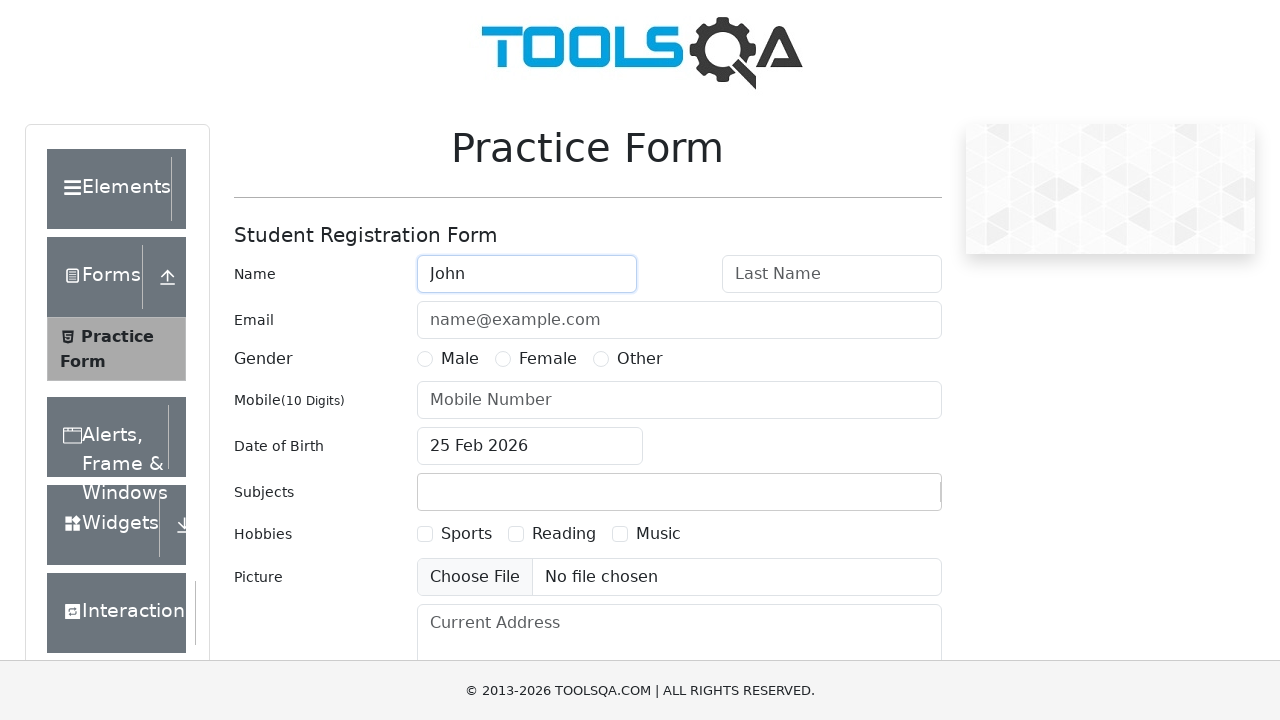

Filled last name with 'Smith' on #lastName
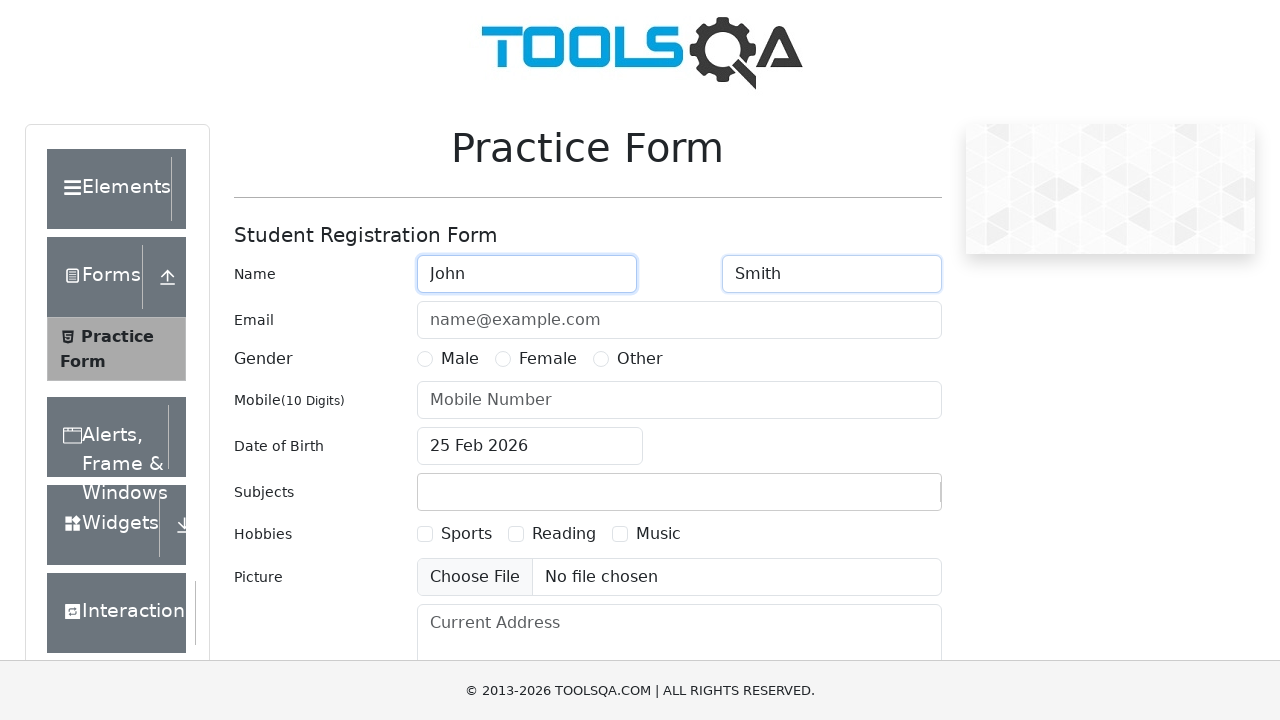

Filled email with 'test@t.com' on #userEmail
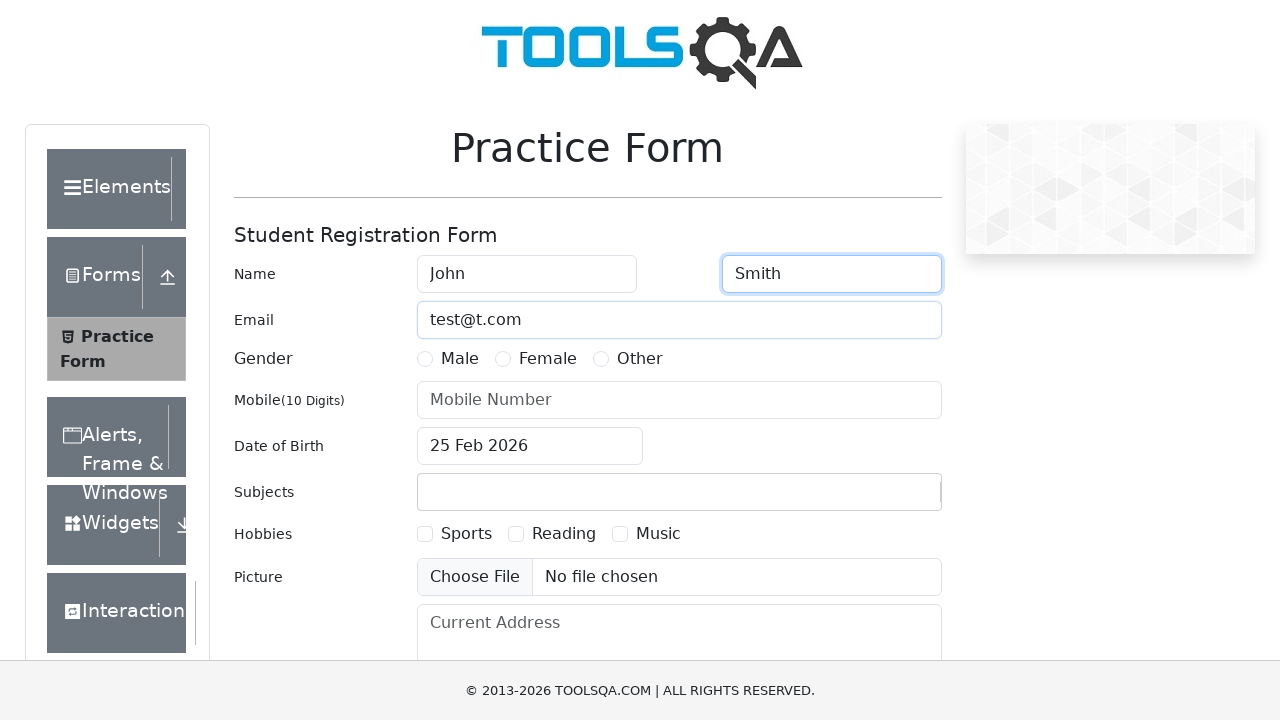

Filled phone number with '1112223333' on #userNumber
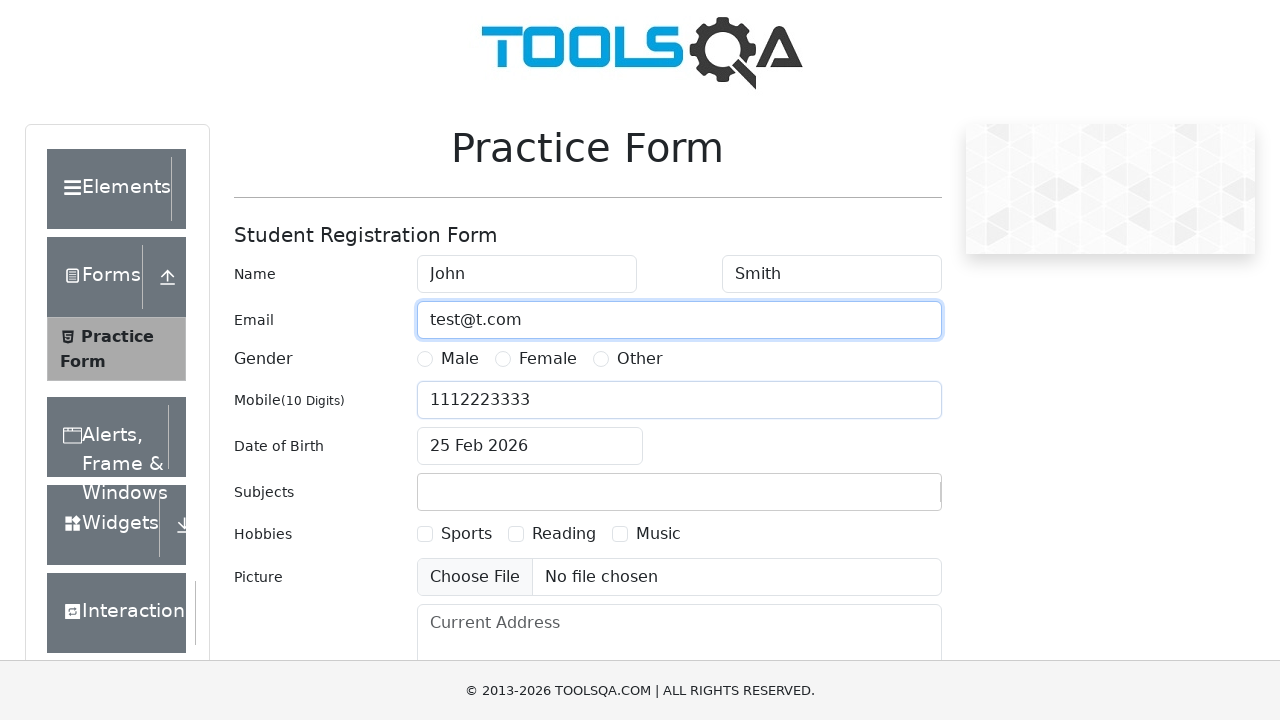

Filled subject with 'mySelf' on #subjectsInput
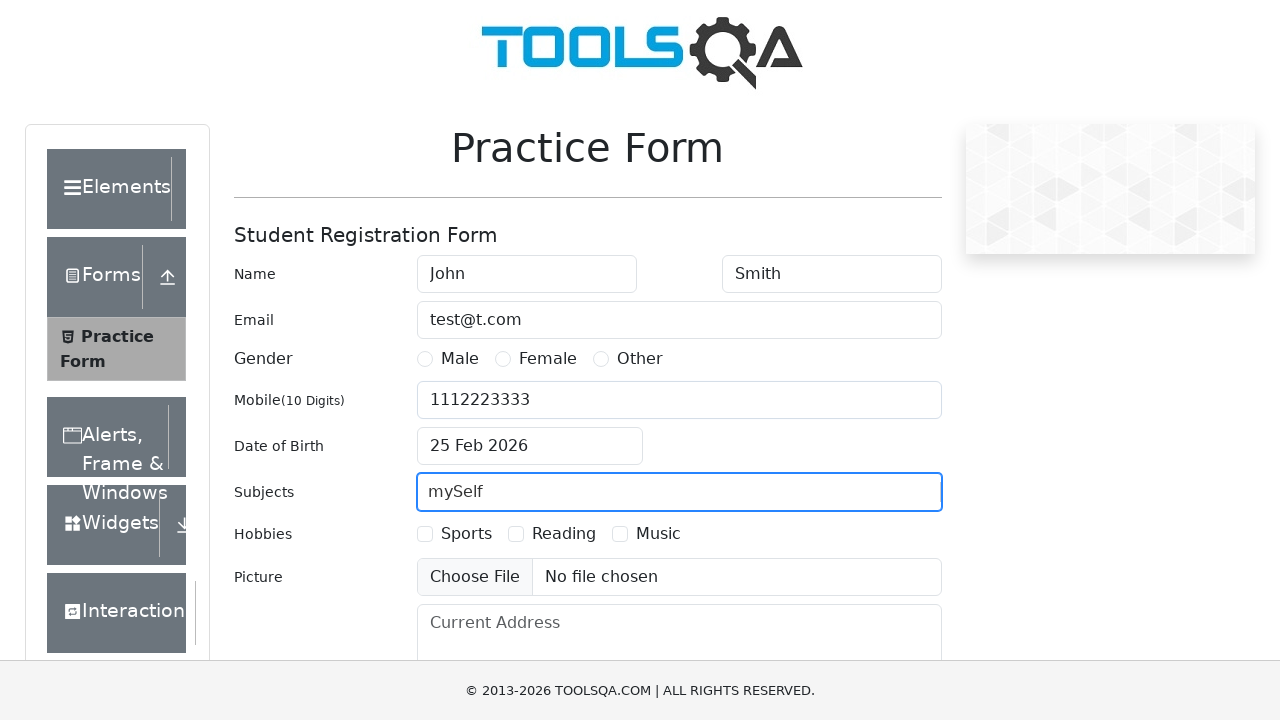

Filled date of birth with '08 Aug 2000' on #dateOfBirthInput
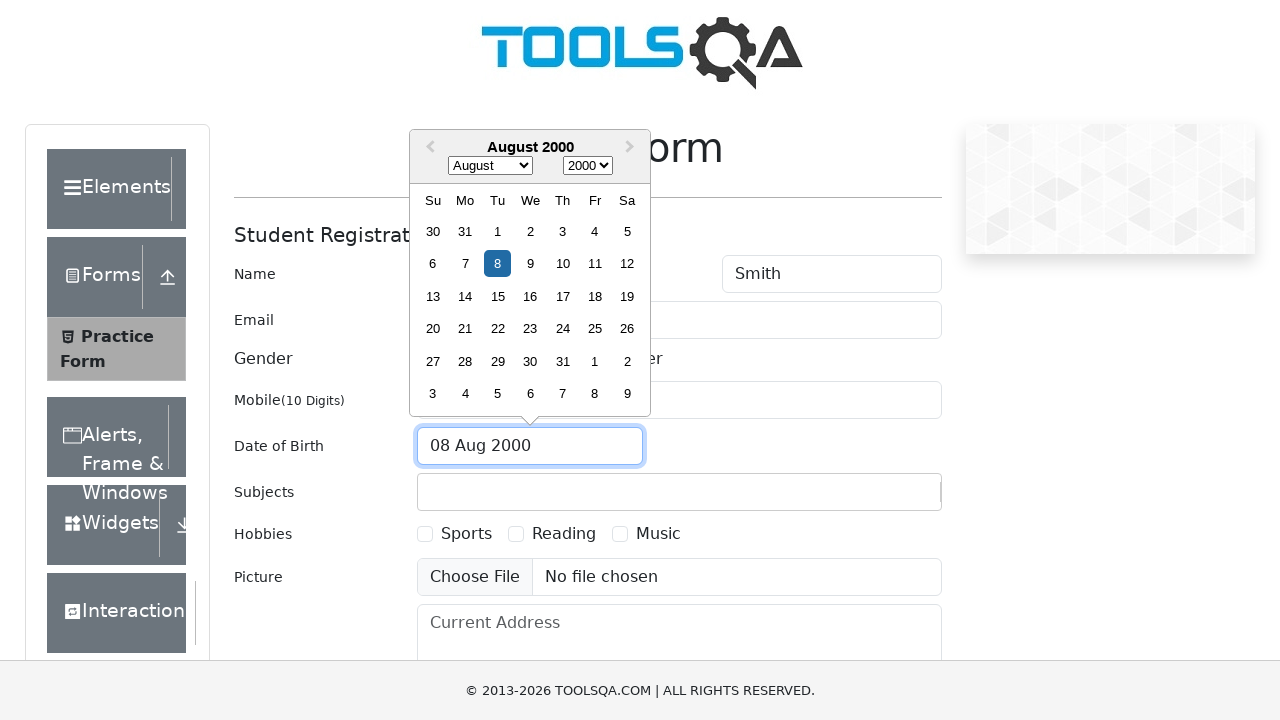

Filled current address with 'Fairfax, VA' on textarea[placeholder='Current Address']
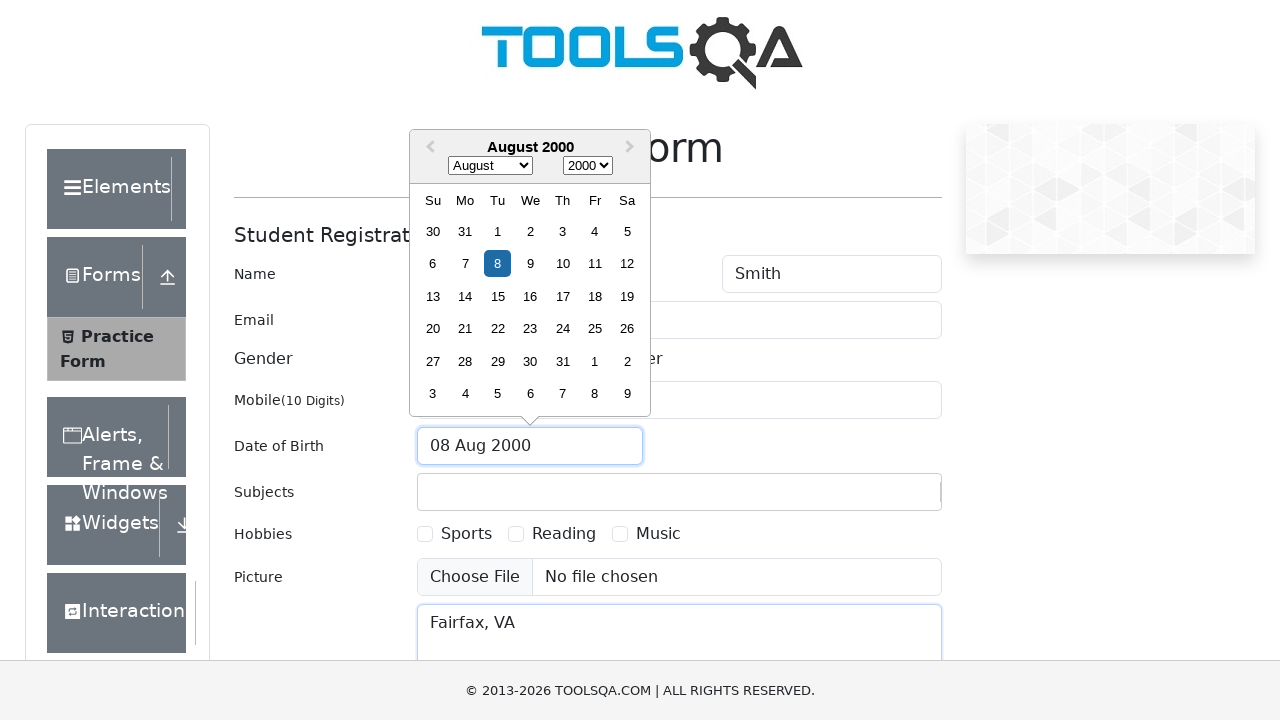

Clicked submit button to submit the form at (885, 499) on #submit
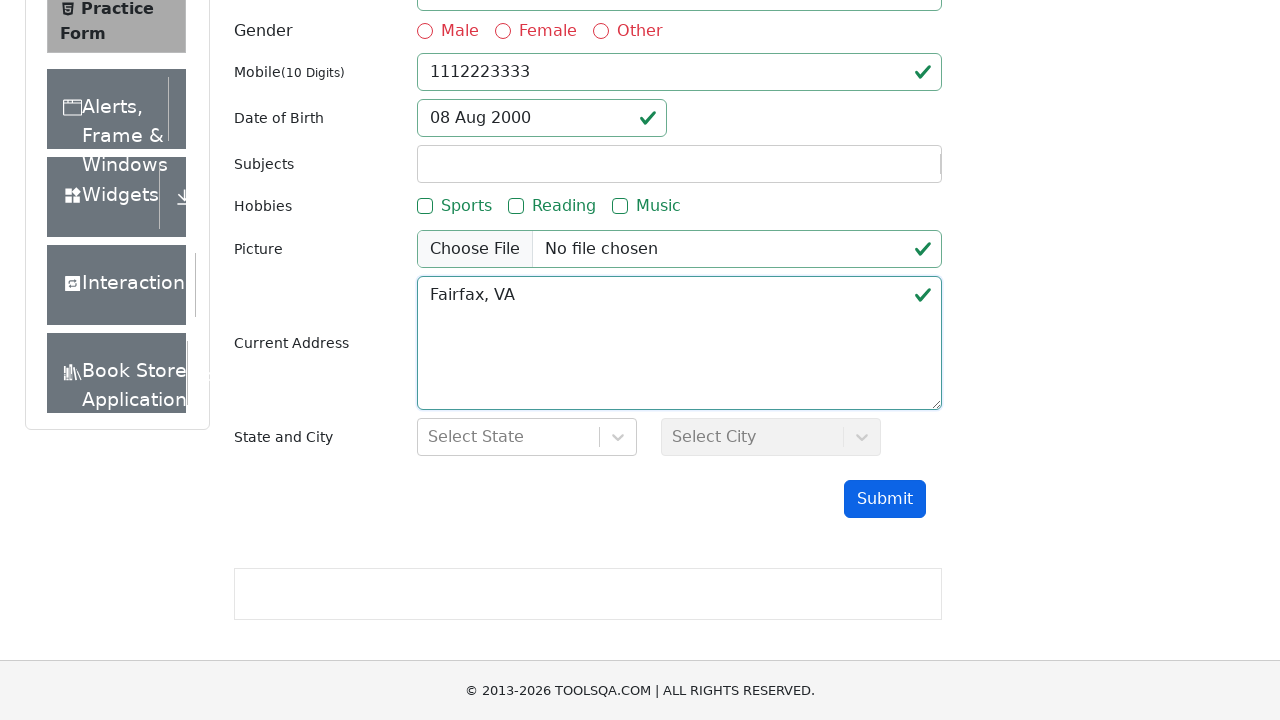

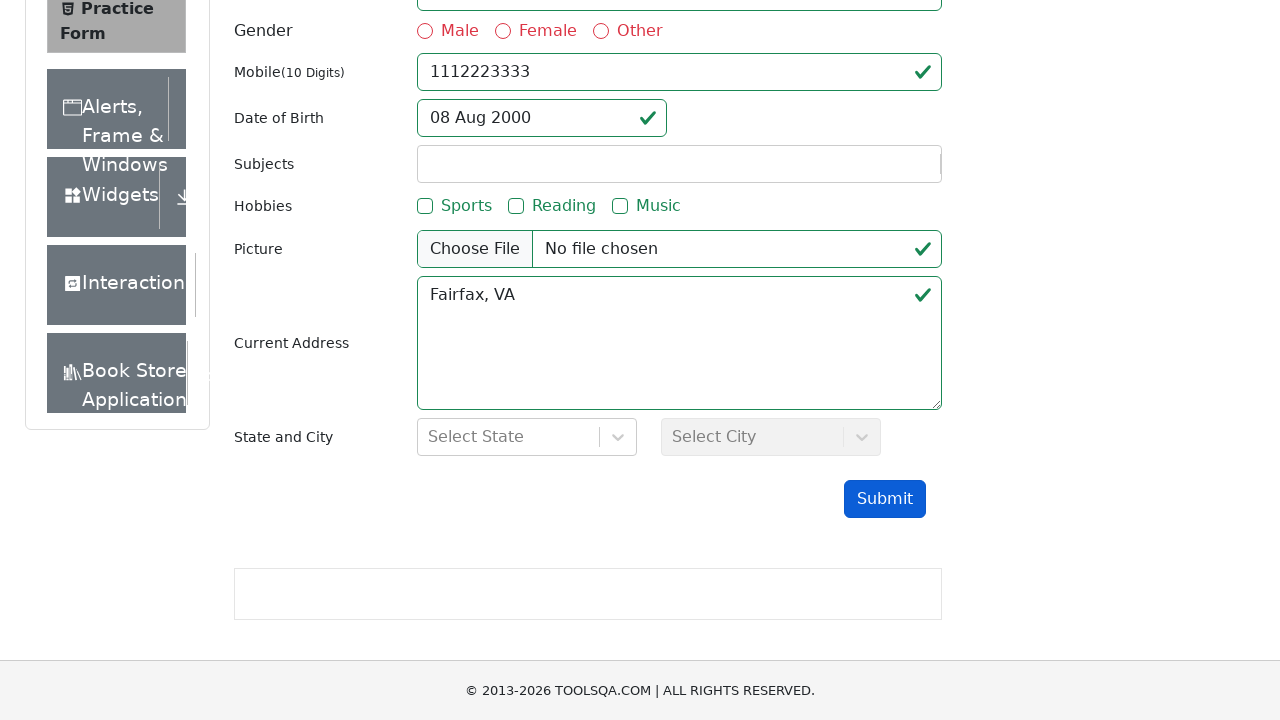